Tests browser window handling by clicking a button that opens a new window, switching to the child window to verify its content, closing it, and switching back to the parent window

Starting URL: https://demoqa.com/browser-windows

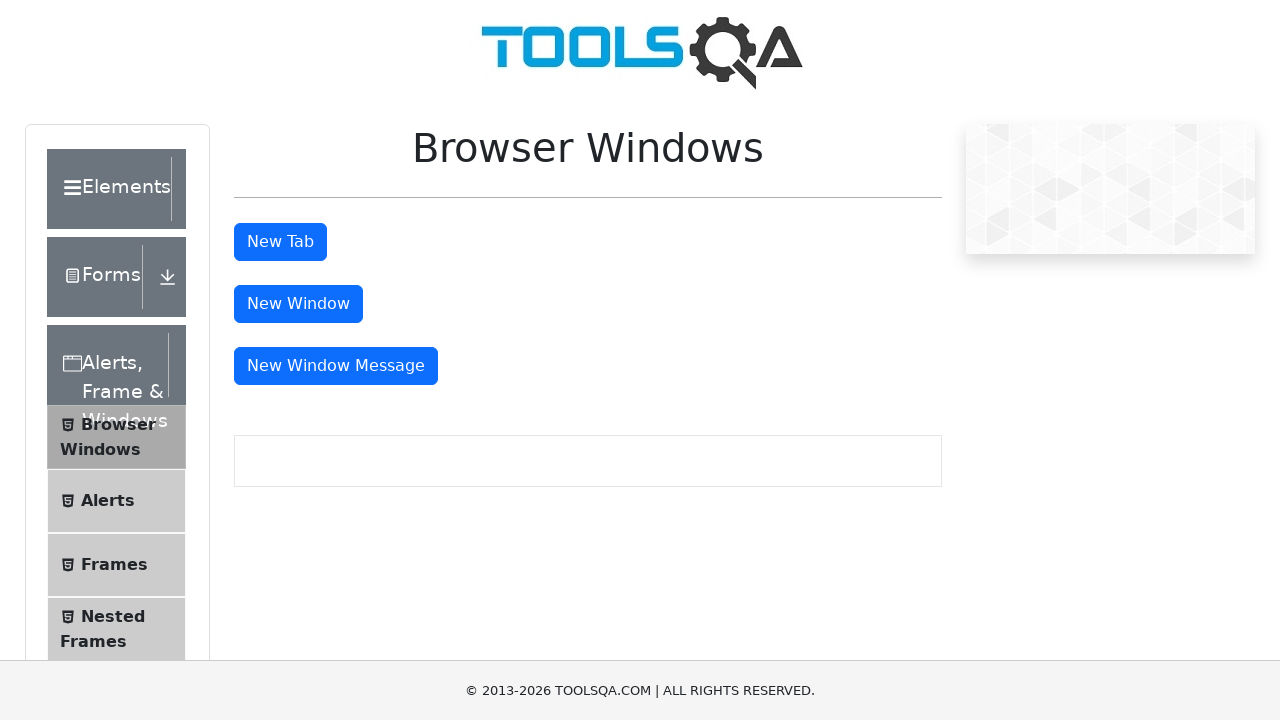

Clicked button to open new window at (298, 304) on #windowButton
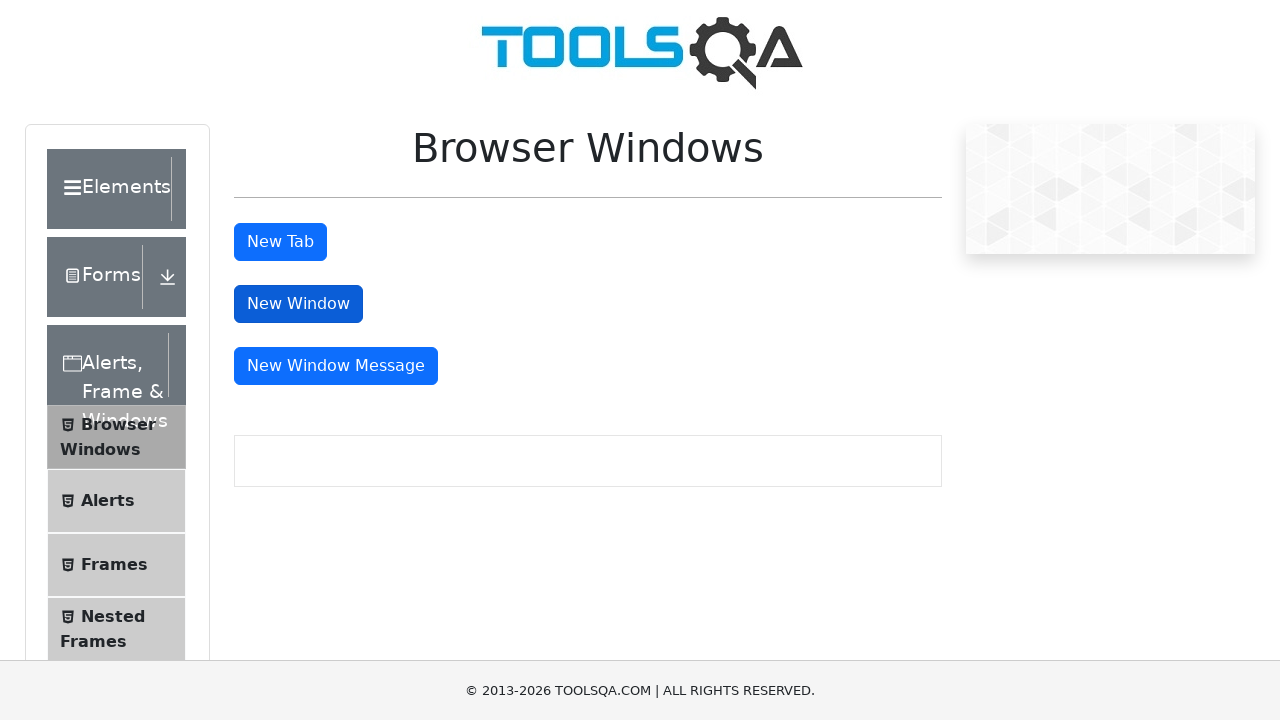

Captured new child window page object
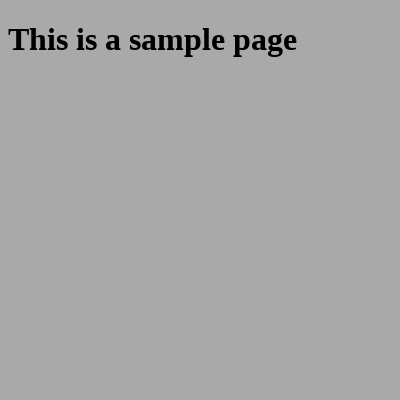

Child window loaded and heading element found
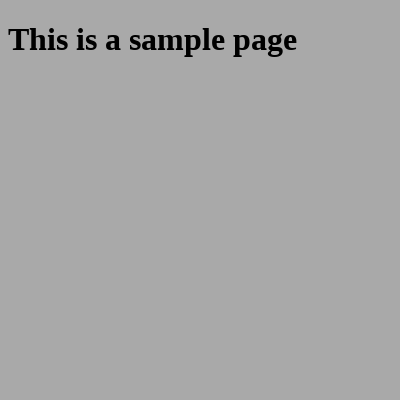

Retrieved heading text from child window: This is a sample page
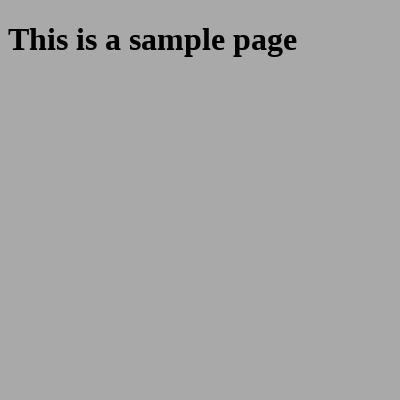

Closed child window
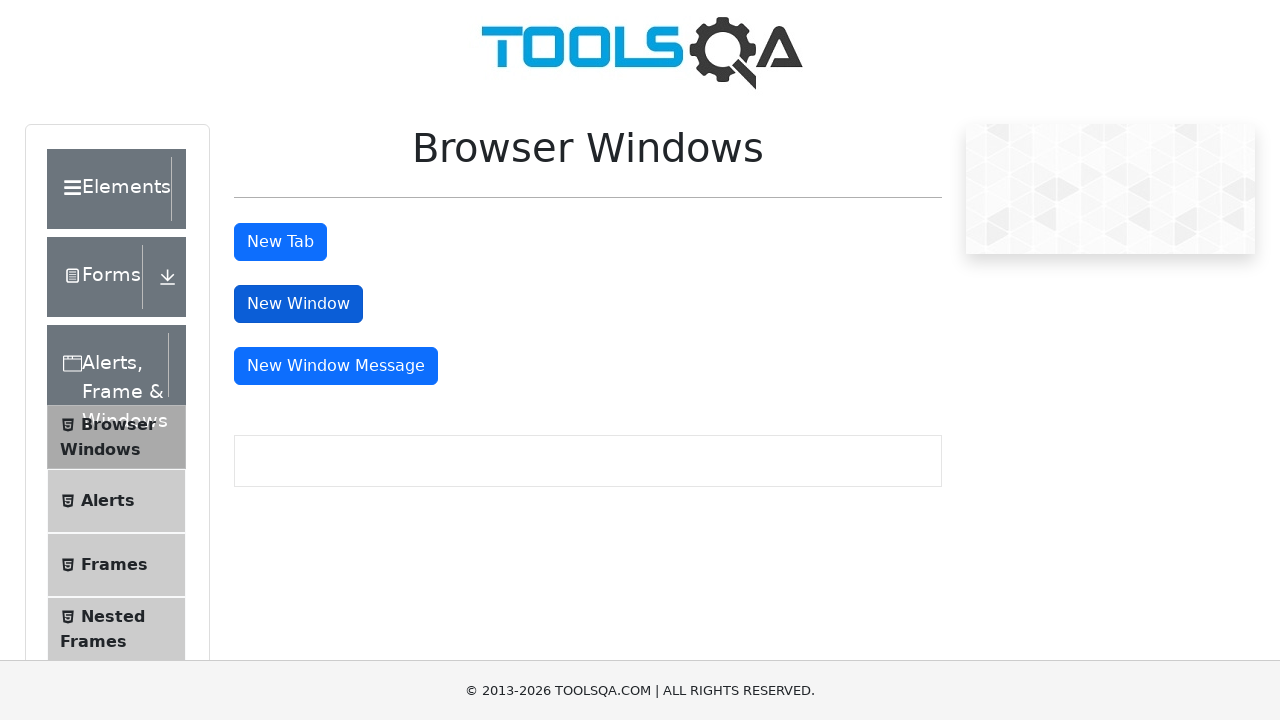

Verified parent window is active by finding window button
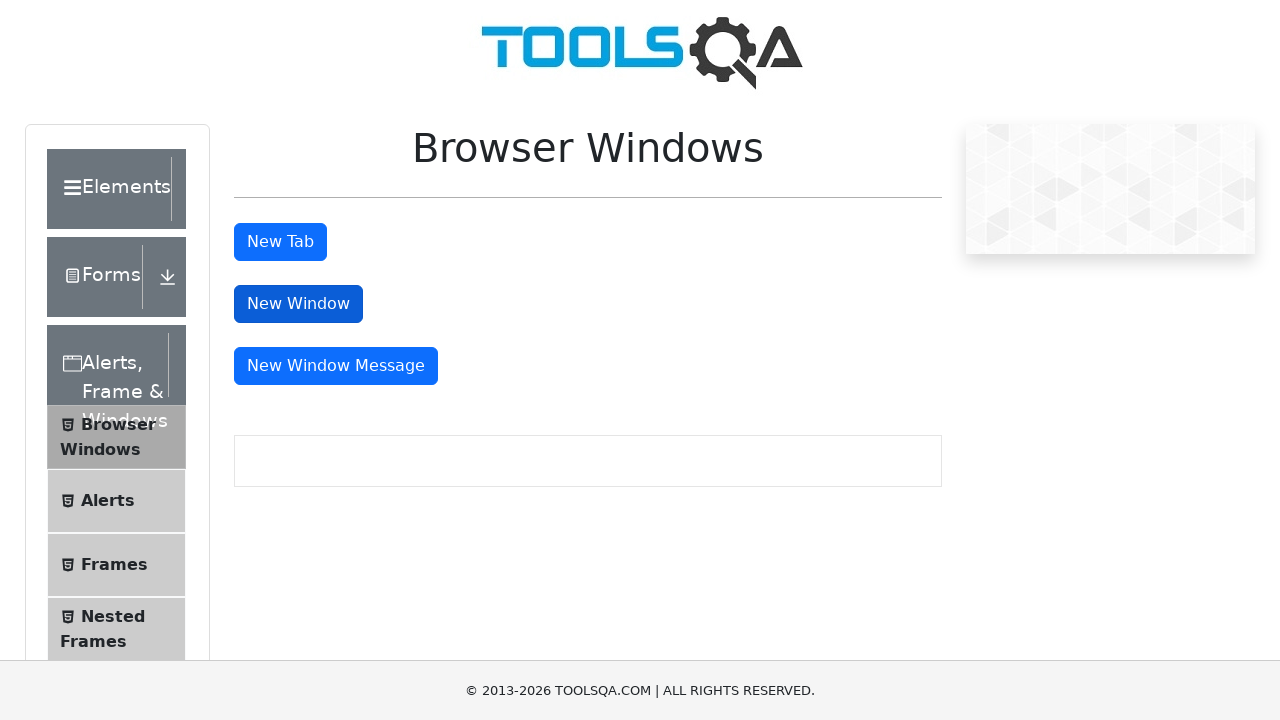

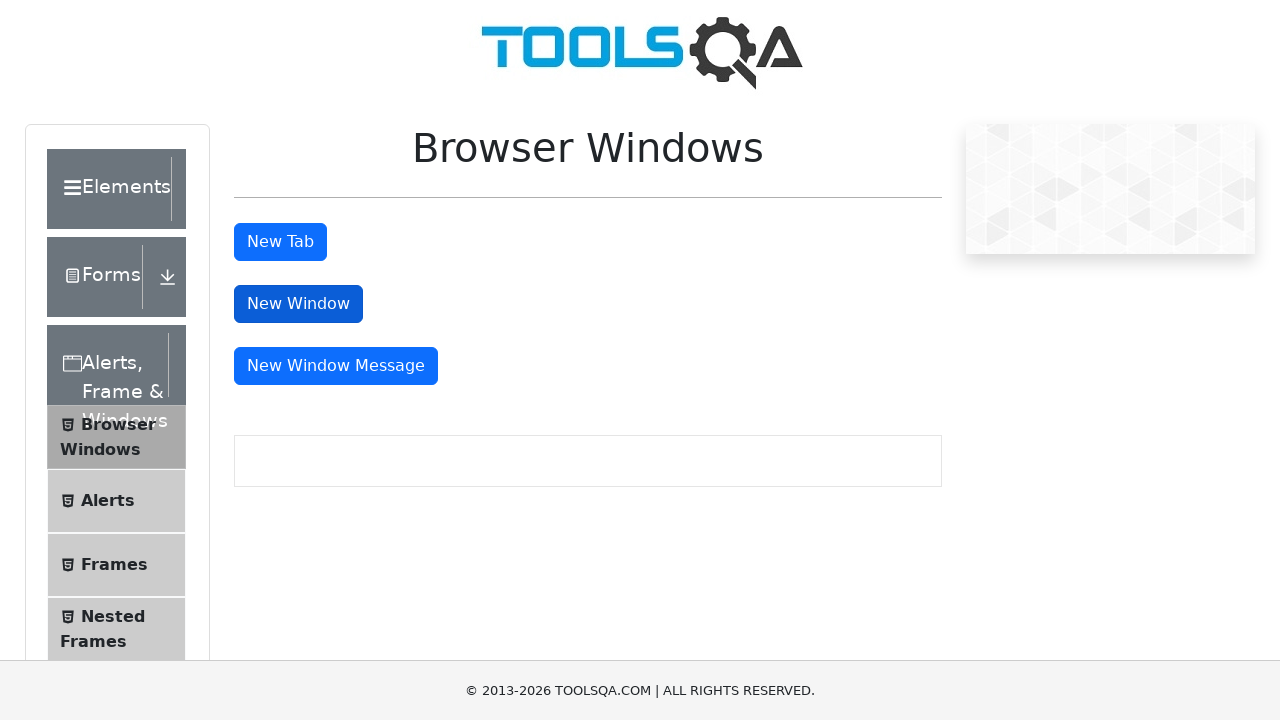